Tests implicit wait functionality by clicking a verify button and asserting that a success message appears

Starting URL: http://suninjuly.github.io/wait1.html

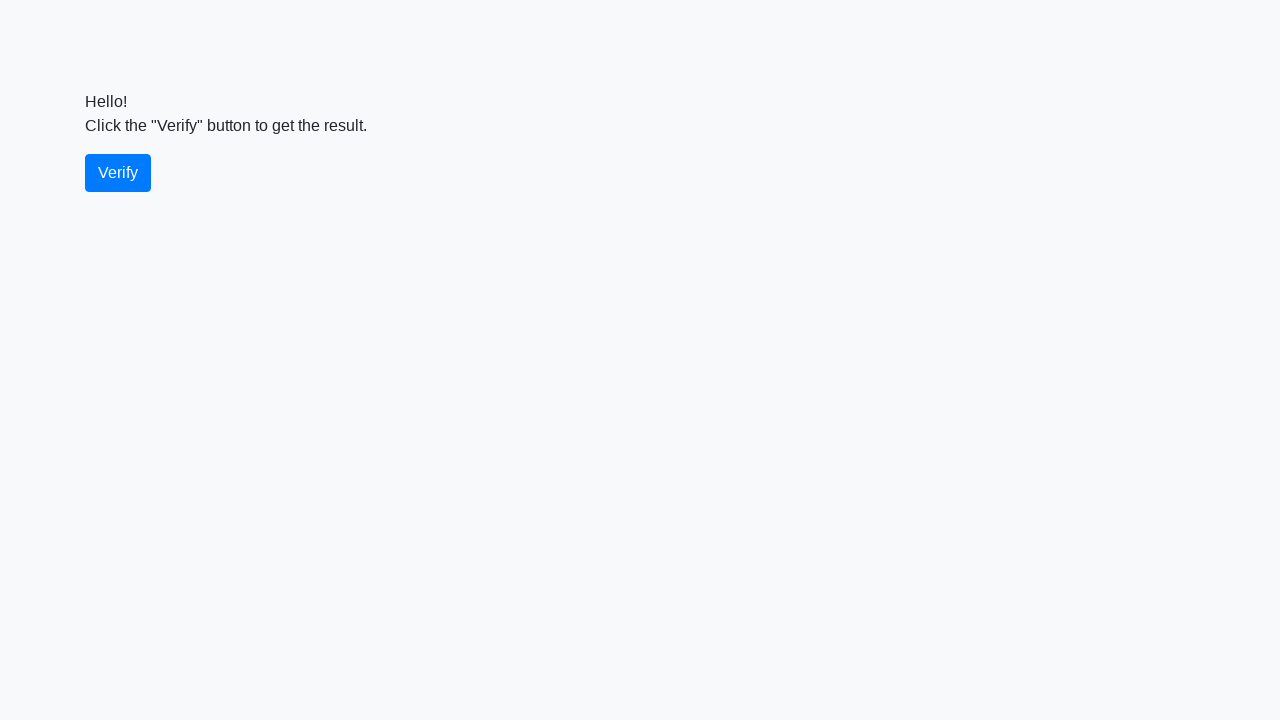

Clicked the verify button at (118, 173) on #verify
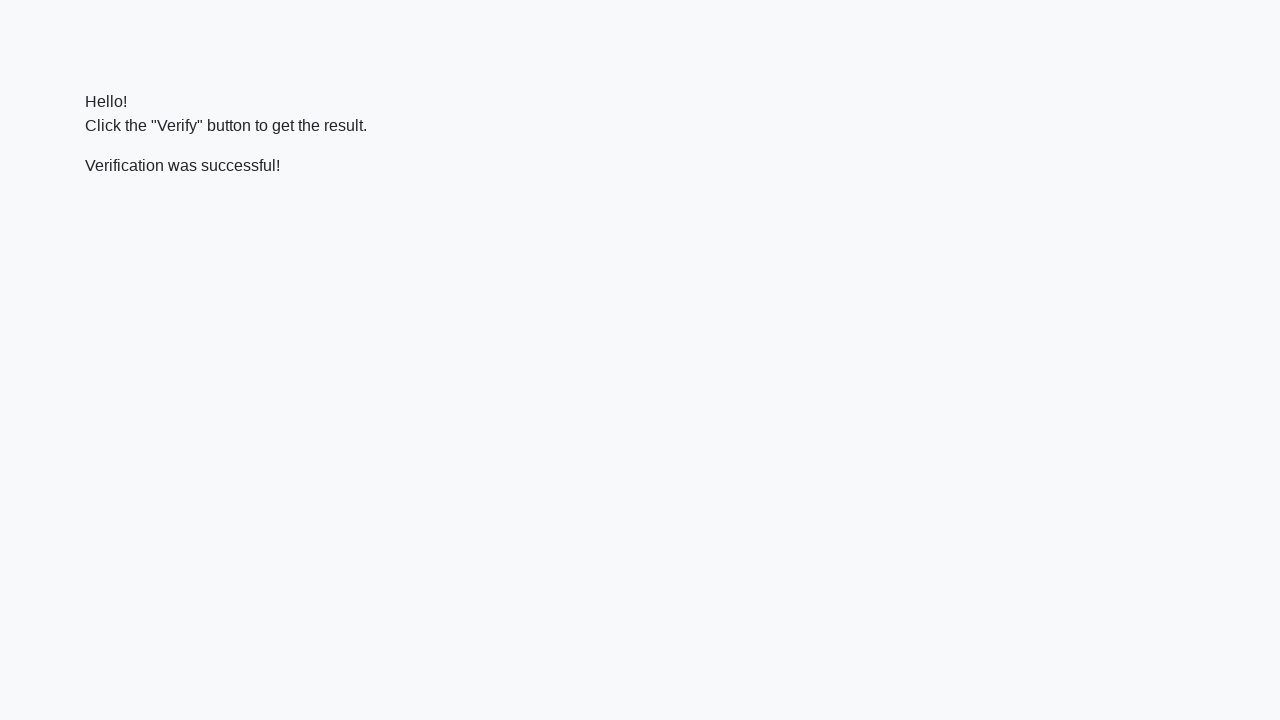

Located the verify message element
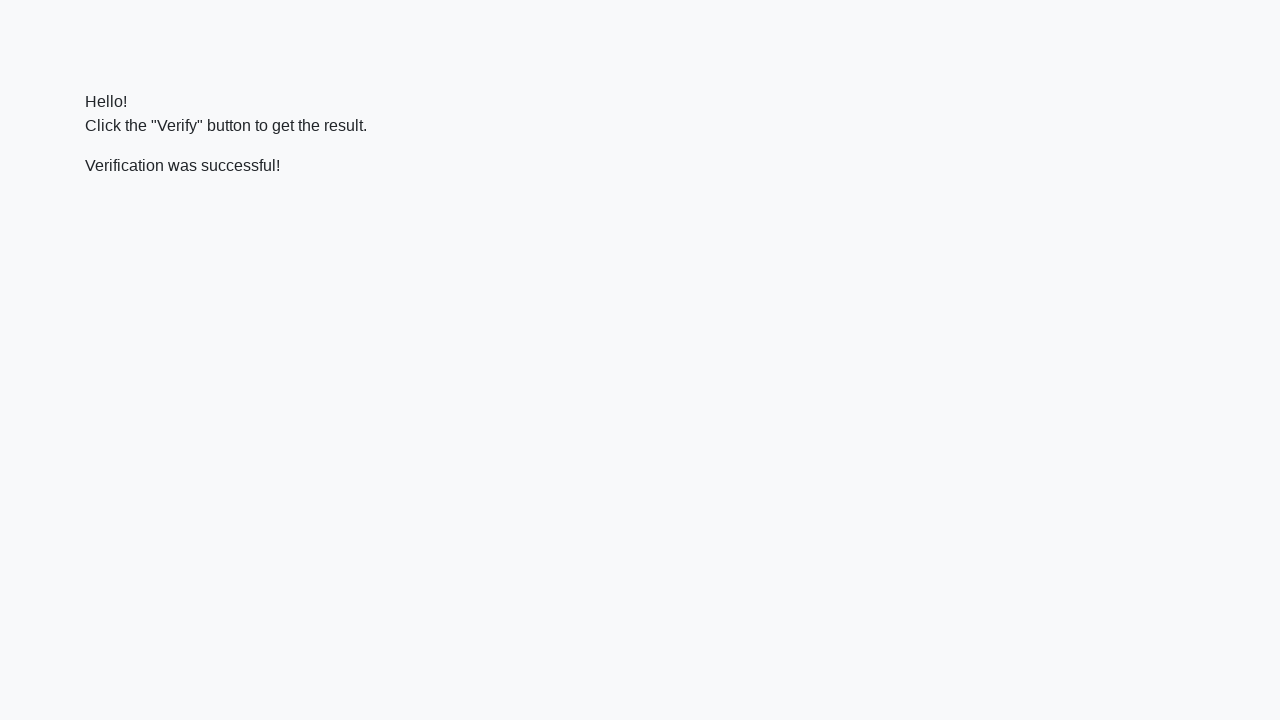

Success message appeared on the page
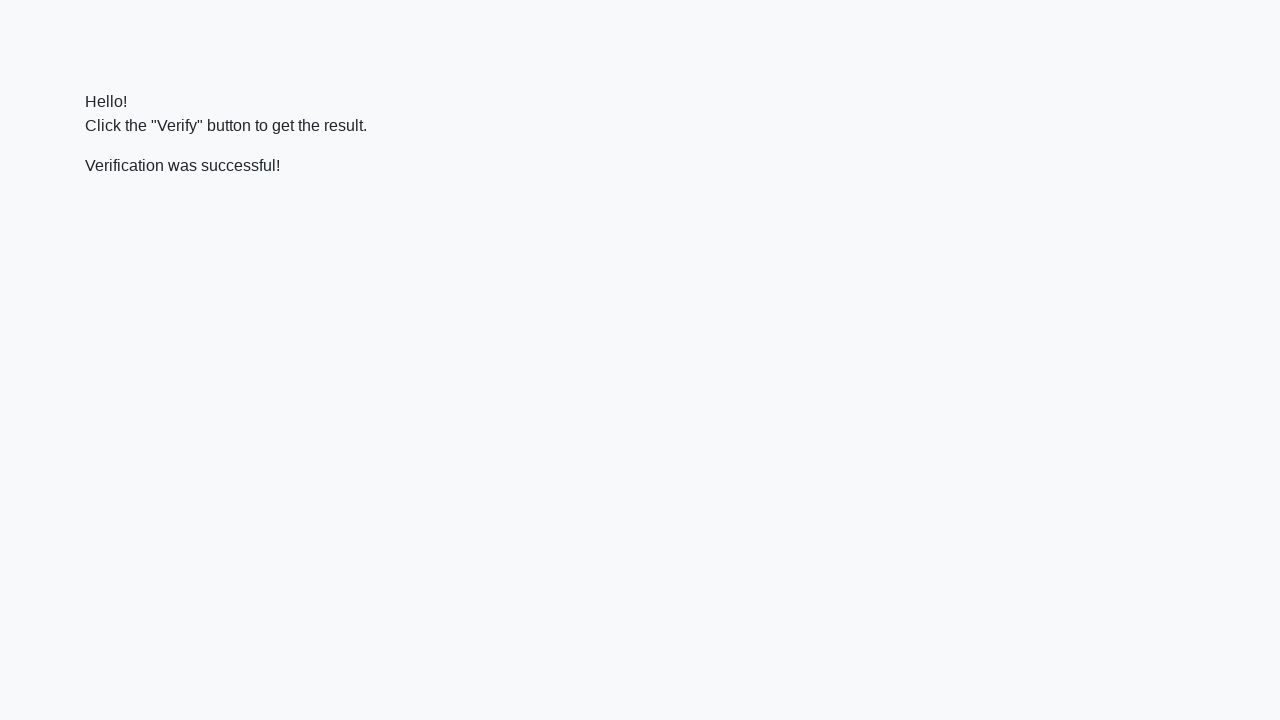

Asserted that success message contains 'successful'
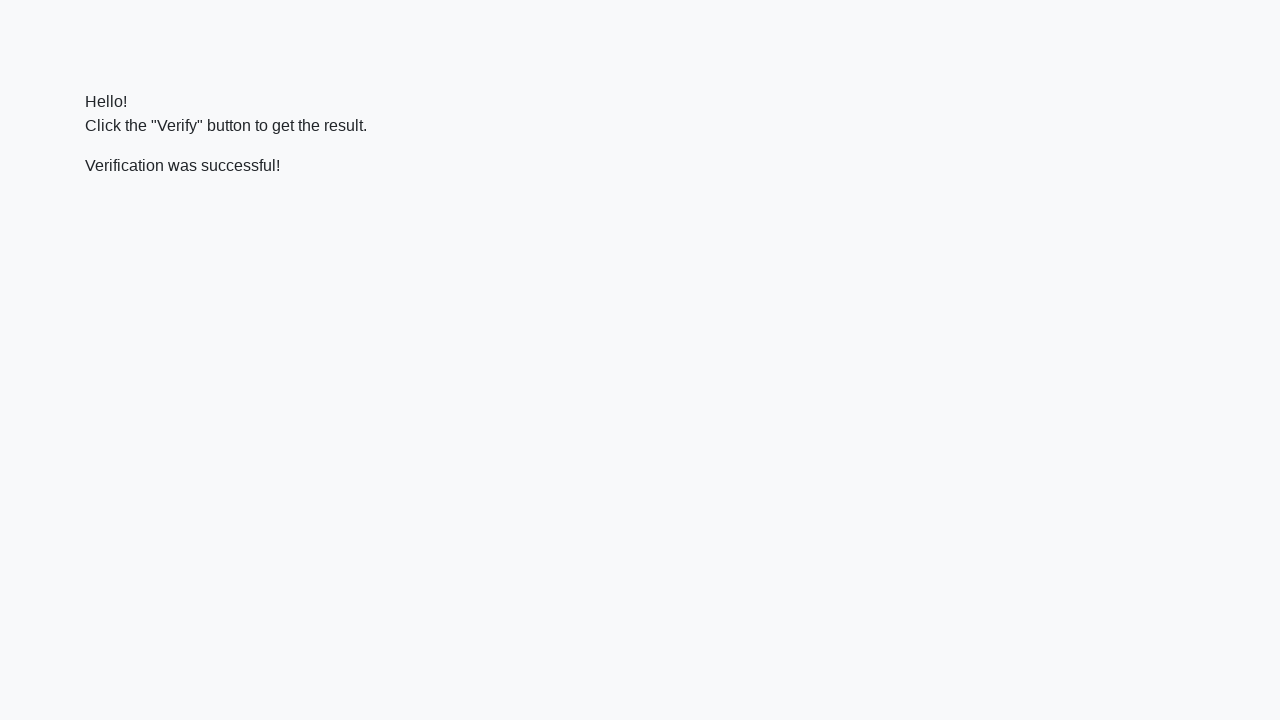

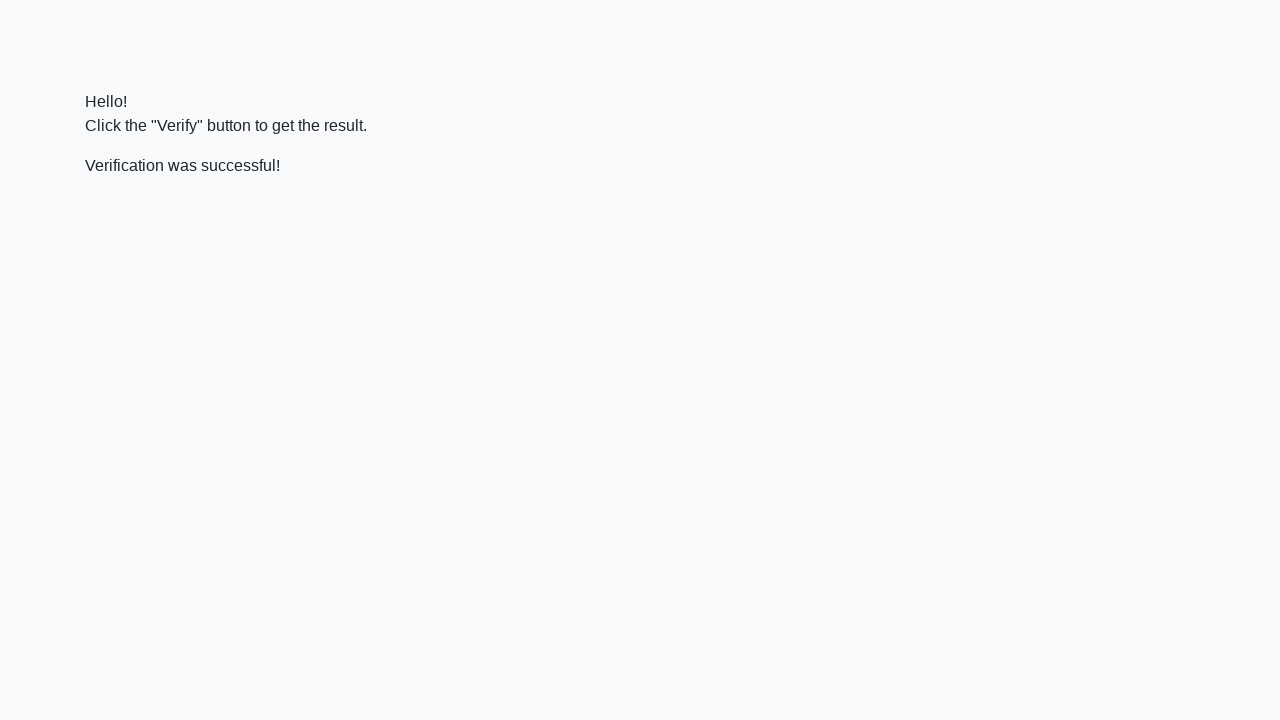